Navigates to Applitools demo login page and clicks the Log In button to access the app page

Starting URL: https://demo.applitools.com/index.html

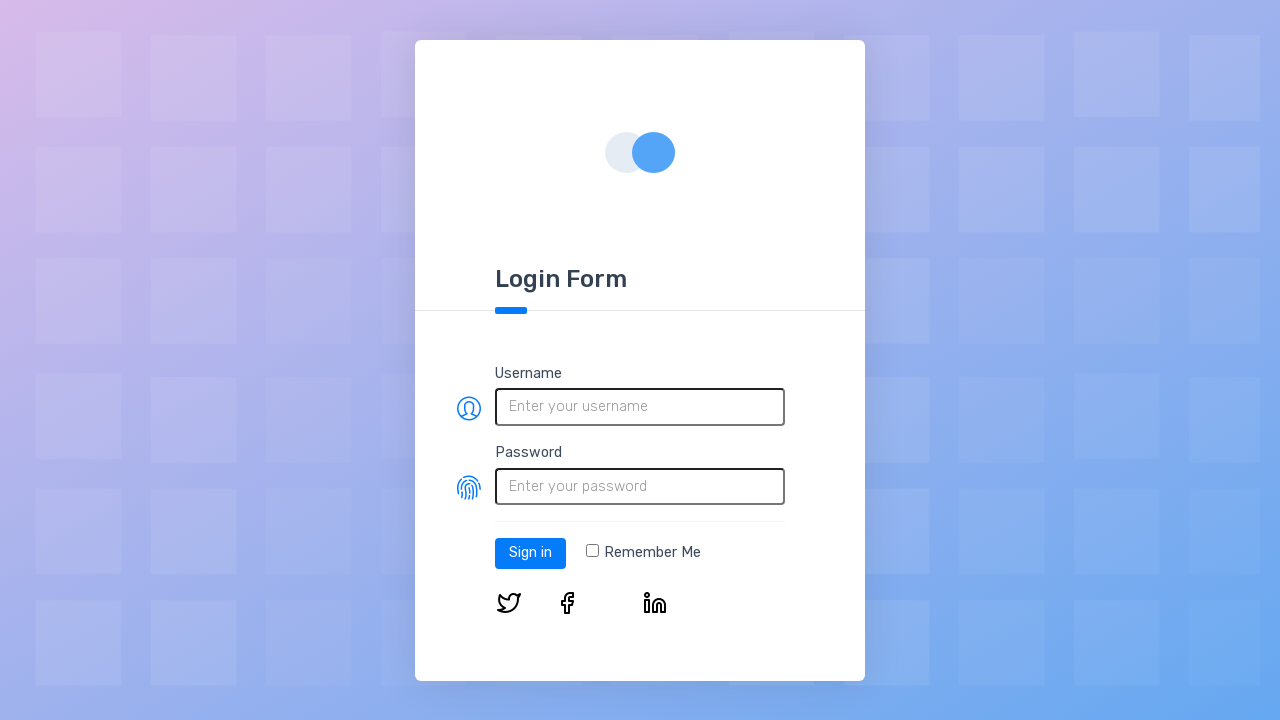

Login button element loaded on demo page
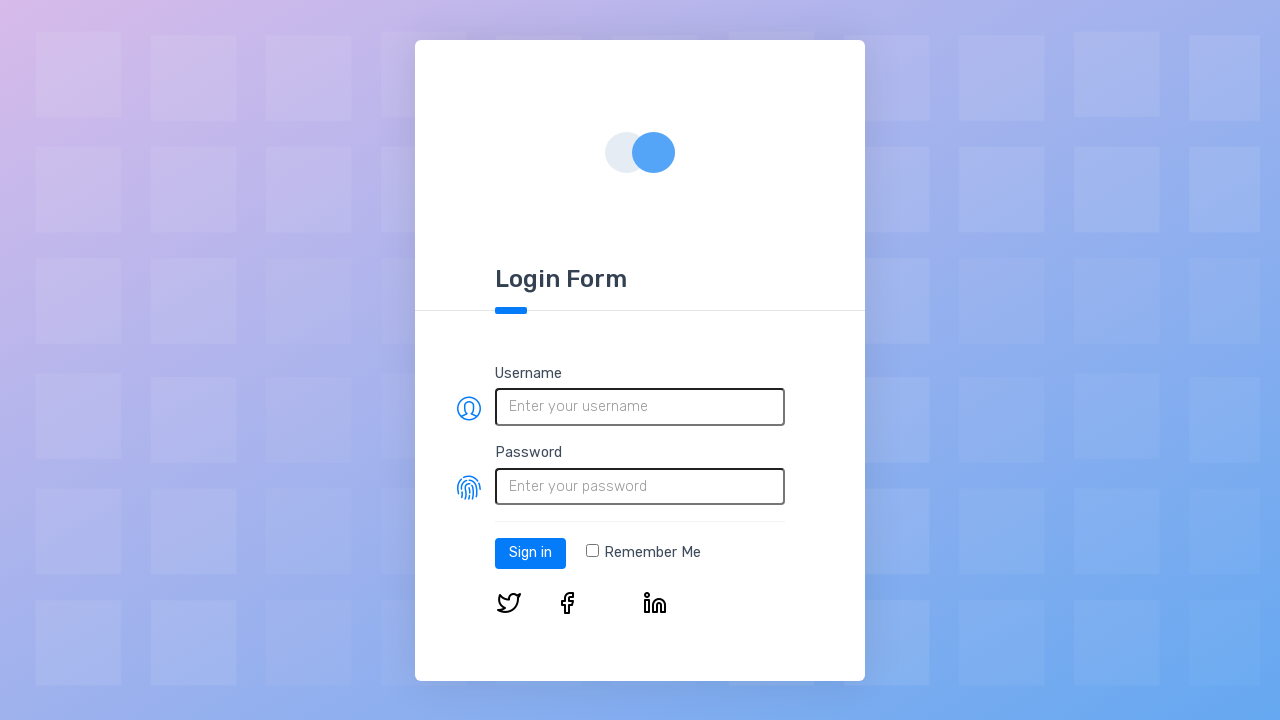

Clicked Log In button to access app at (530, 553) on #log-in
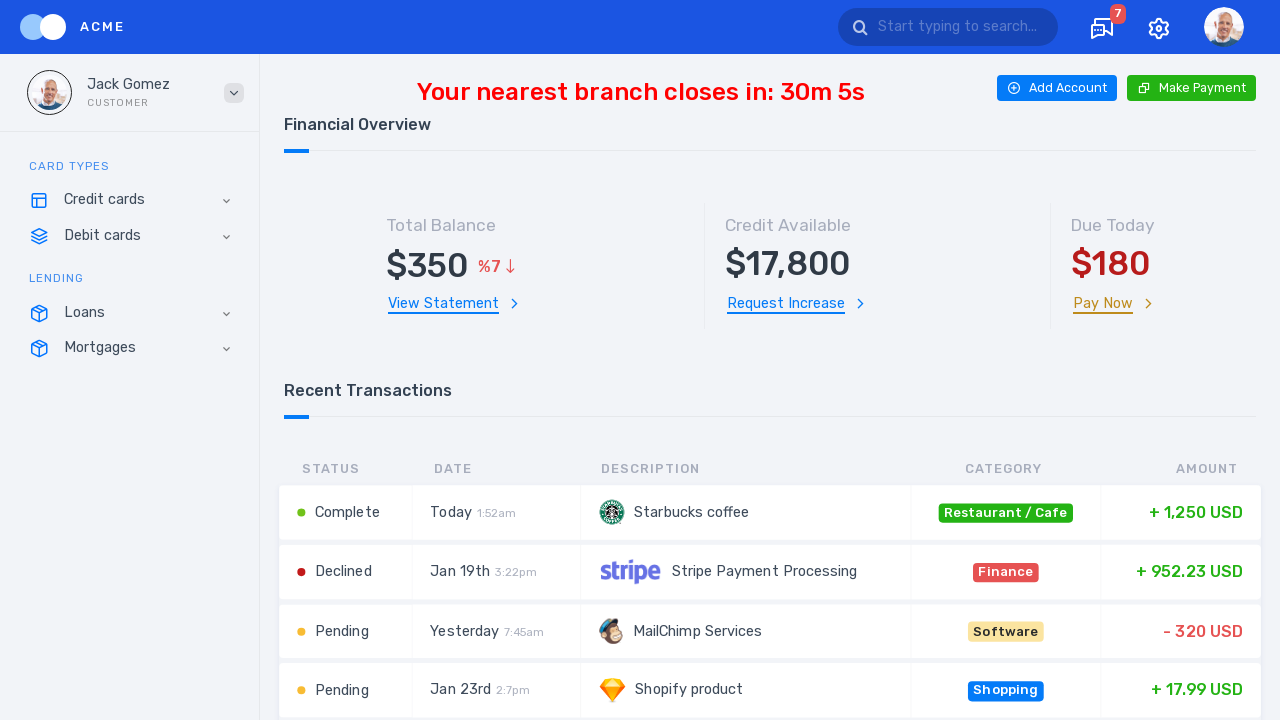

App page loaded after login, network idle
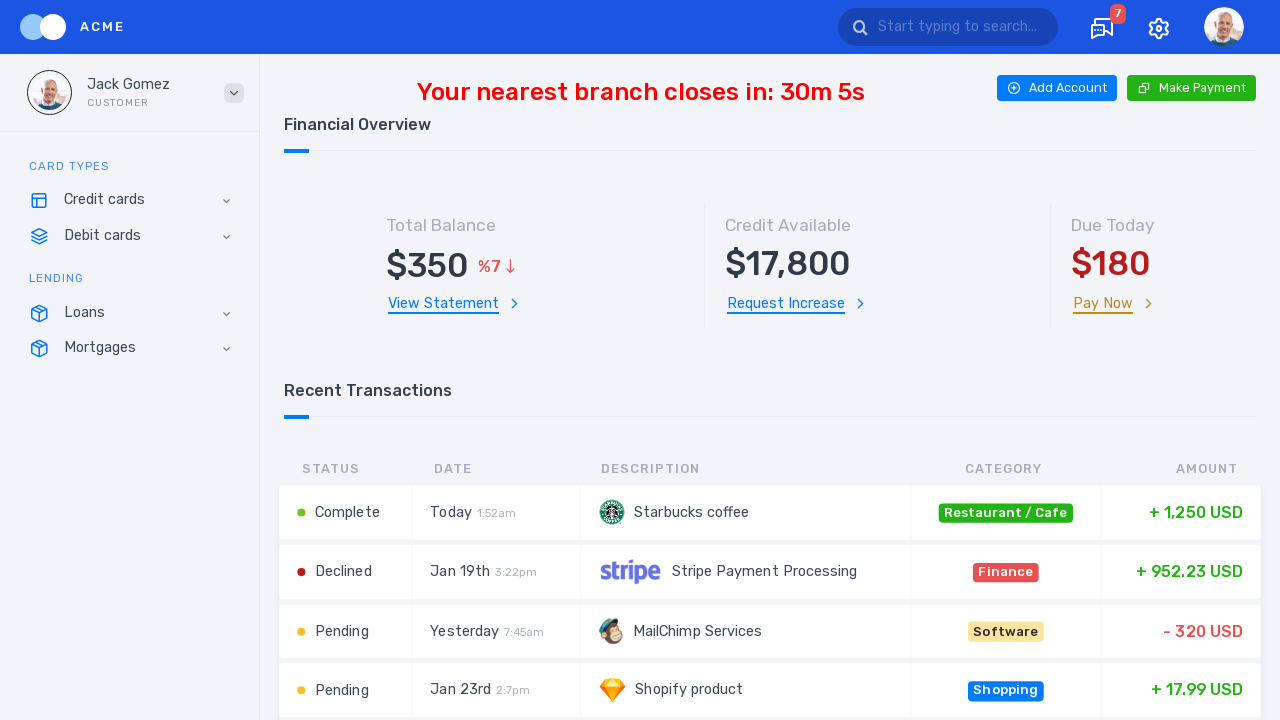

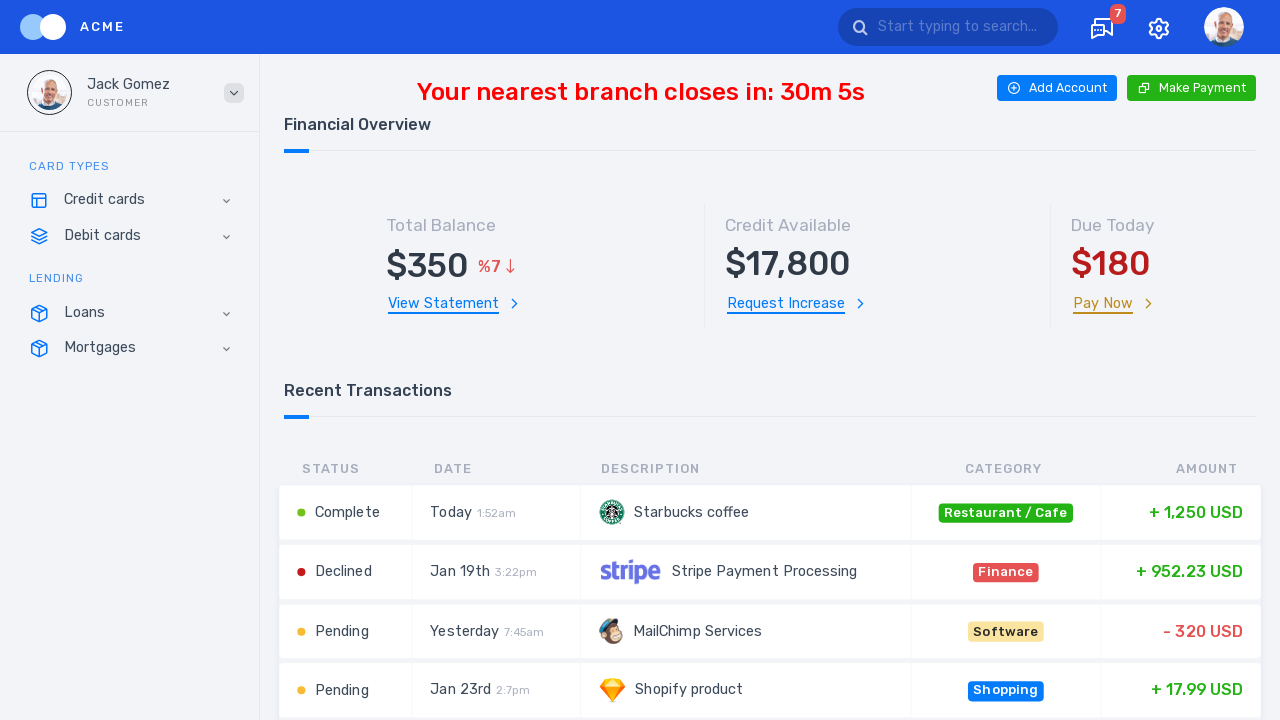